Tests interaction with Shadow DOM elements by locating and filling an input field within a shadow root

Starting URL: https://books-pwakit.appspot.com/

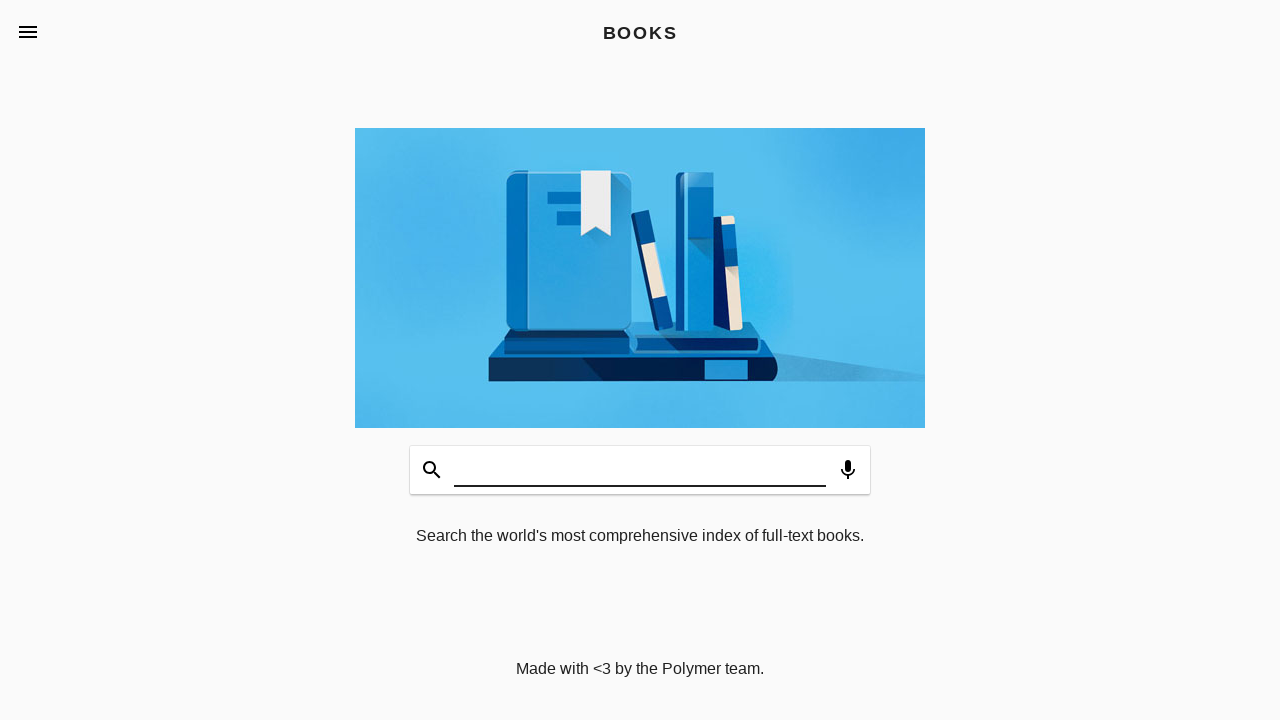

Waited for book-app element with apptitle='BOOKS' to be present
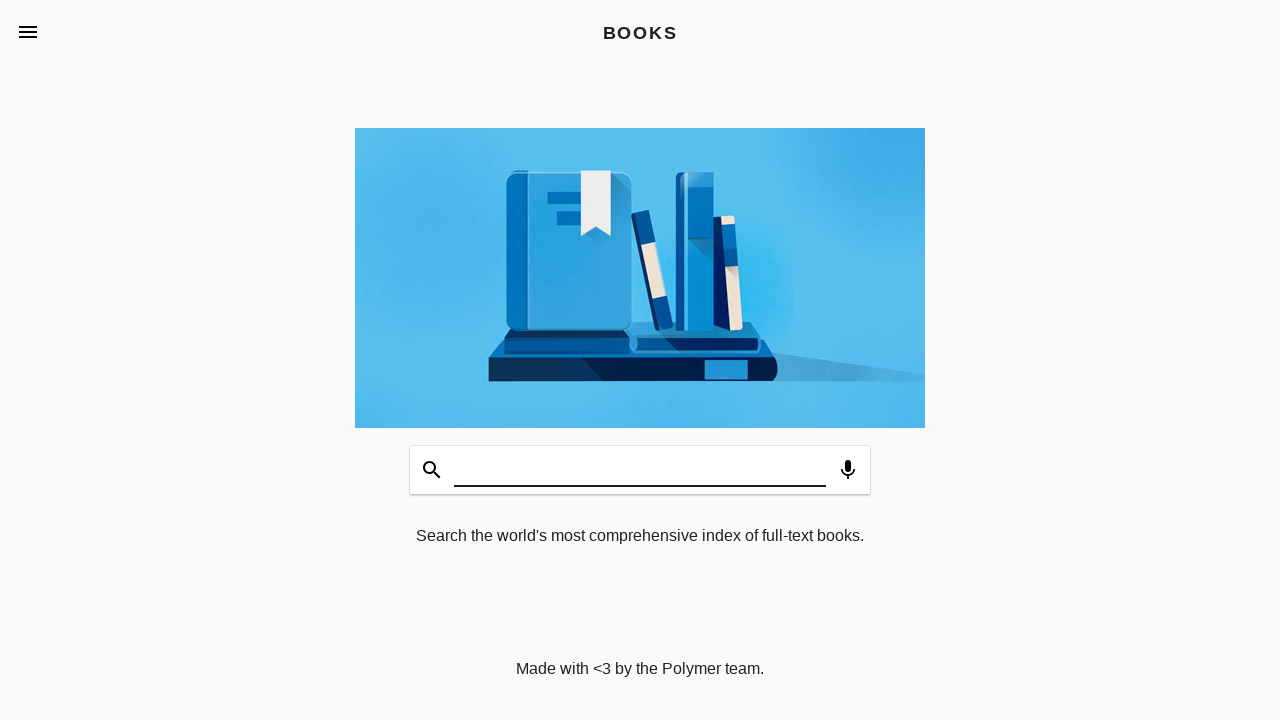

Filled Shadow DOM input field with 'Welcome' and dispatched input event
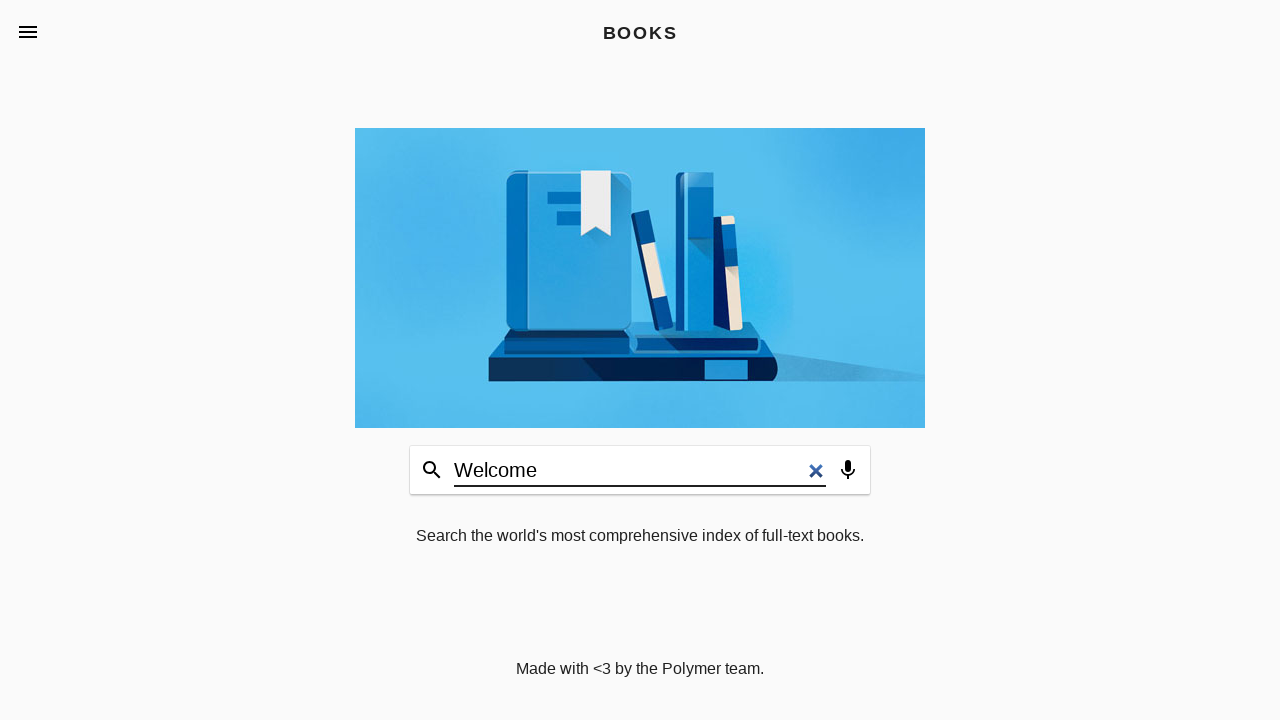

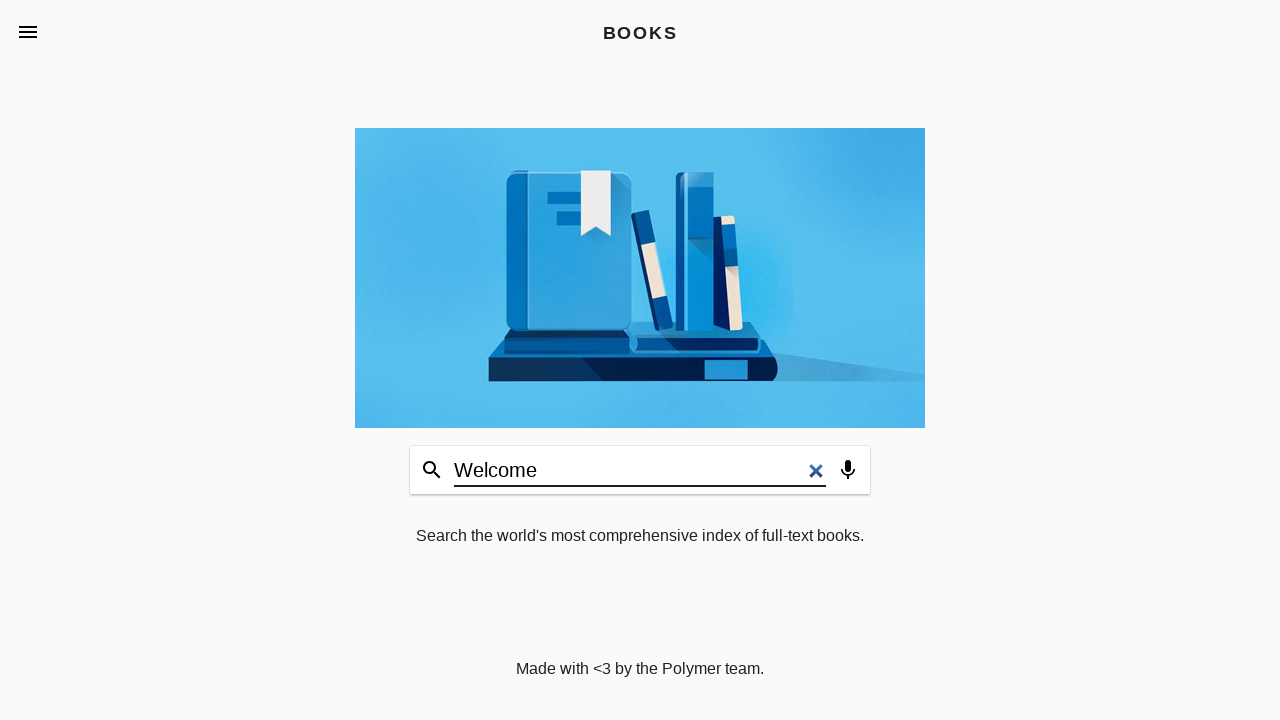